Tests tooltip functionality by hovering over an age input field and verifying the tooltip text appears

Starting URL: https://automationfc.github.io/jquery-tooltip/

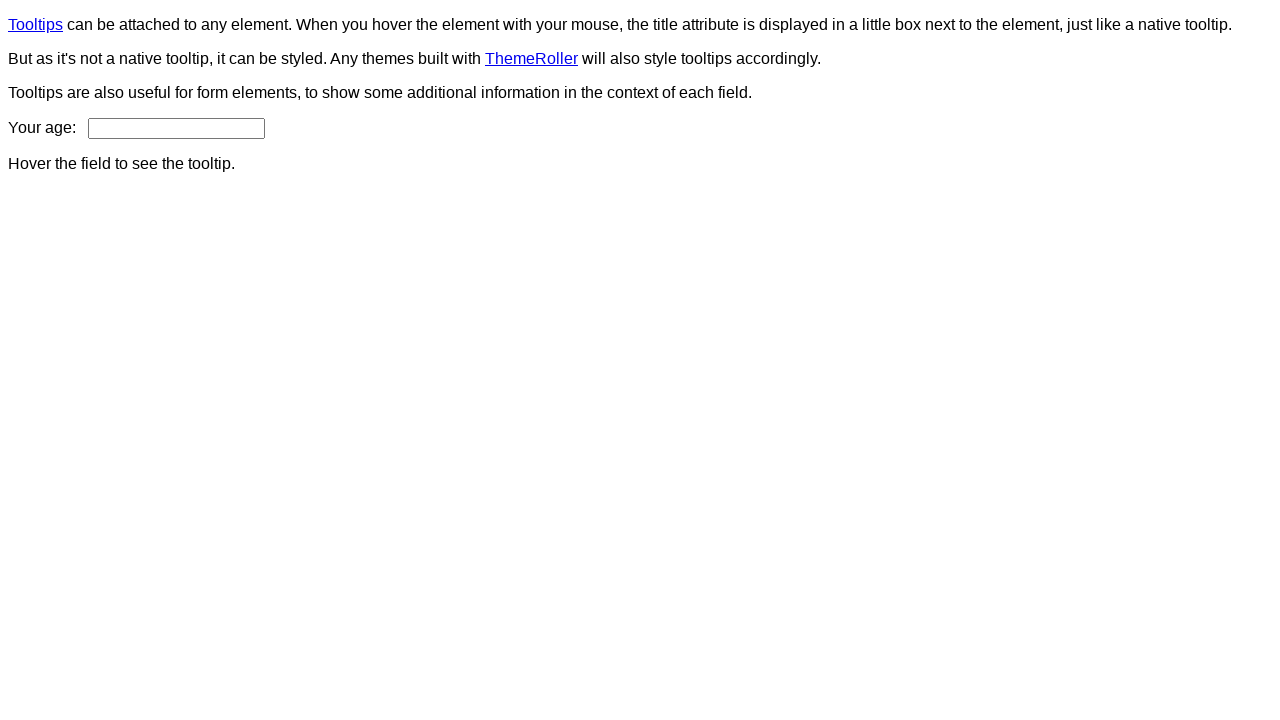

Hovered over the age input field to trigger tooltip at (176, 128) on input#age
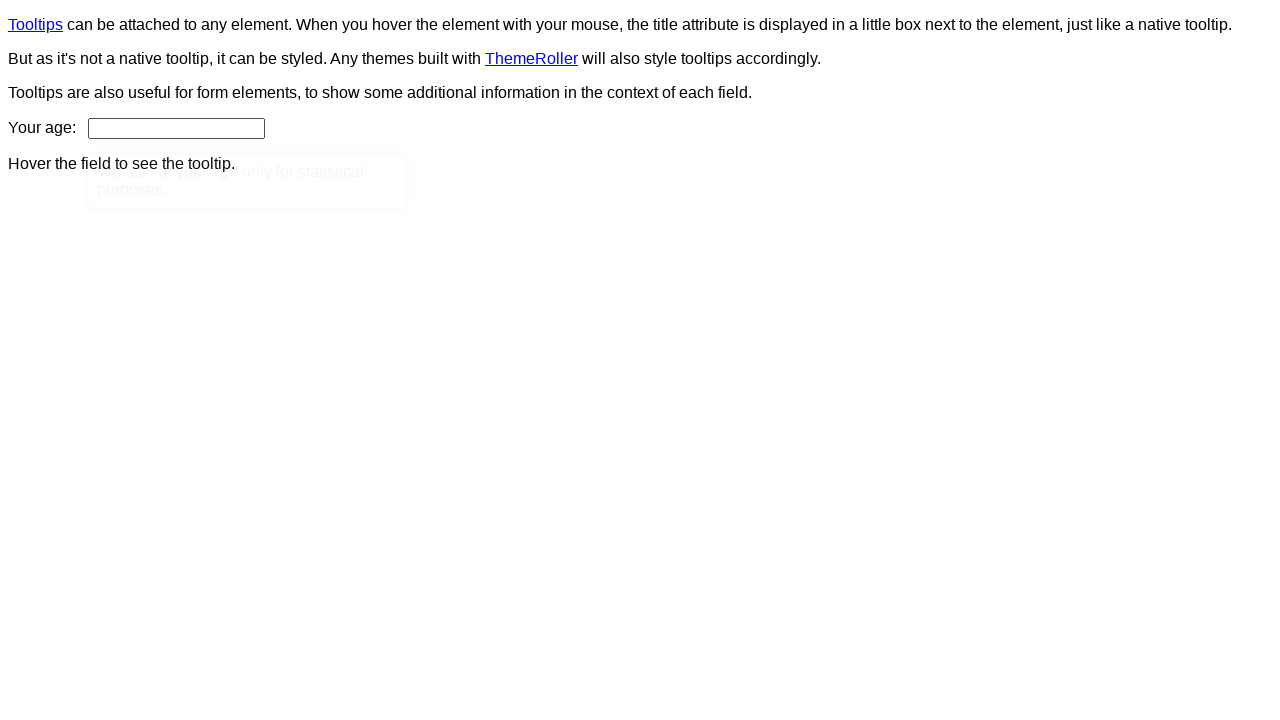

Retrieved tooltip text content
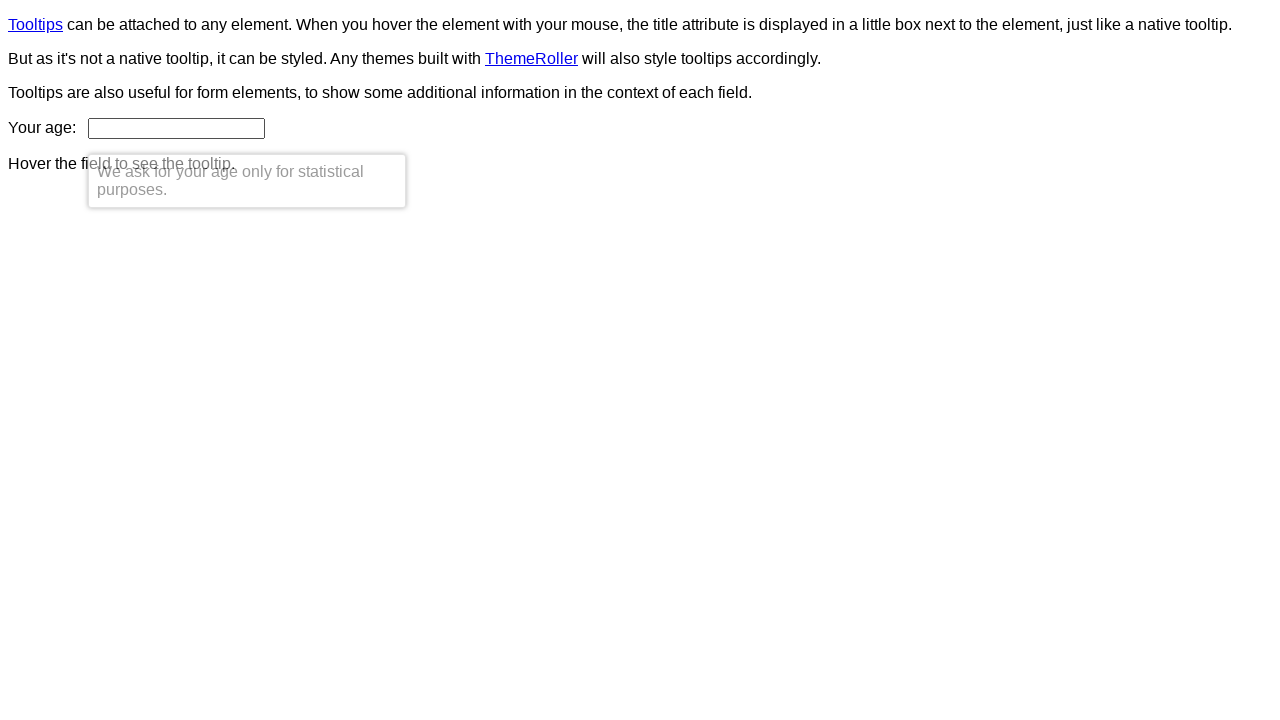

Verified tooltip text matches expected message: 'We ask for your age only for statistical purposes.'
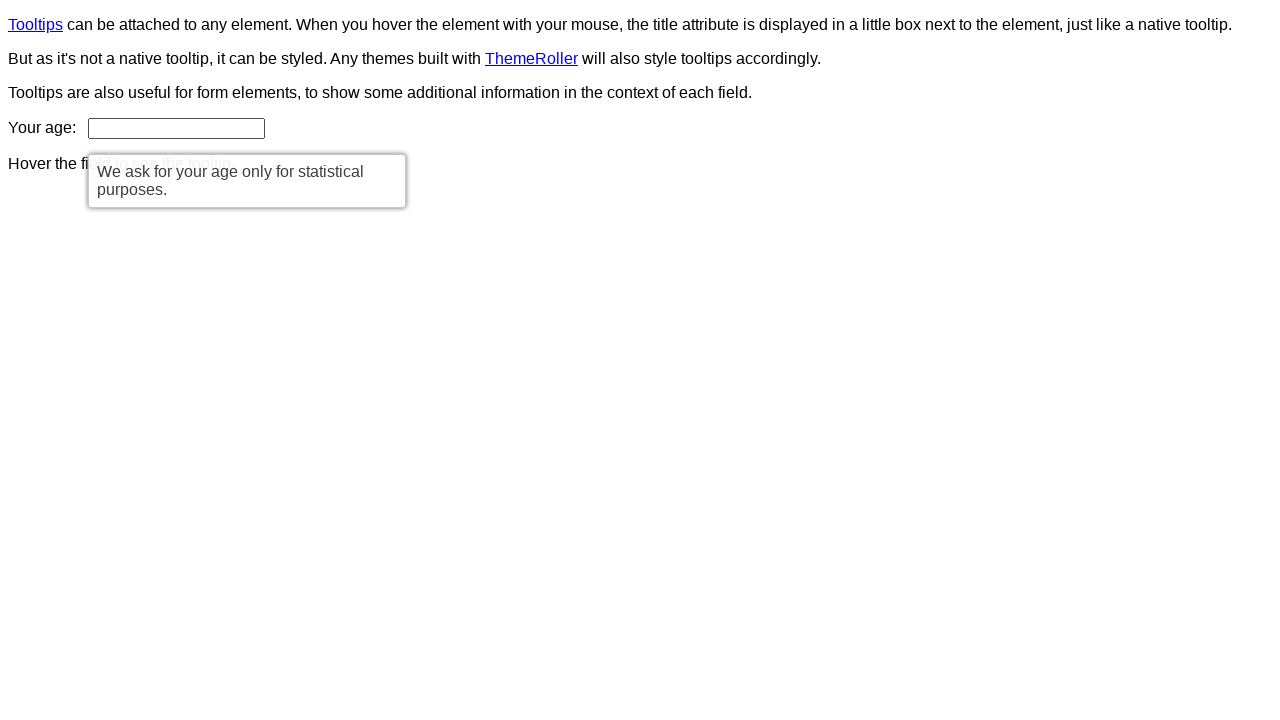

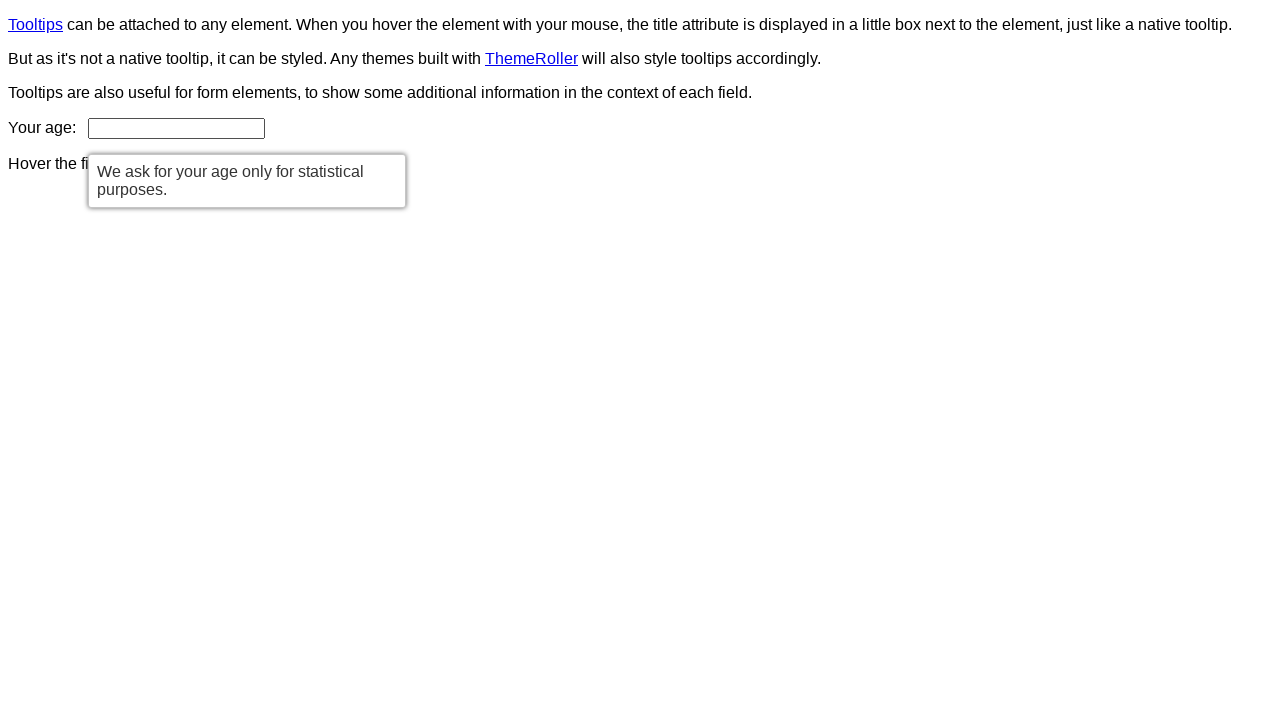